Tests login form by filling username and password fields and clicking the login button

Starting URL: https://the-internet.herokuapp.com/login

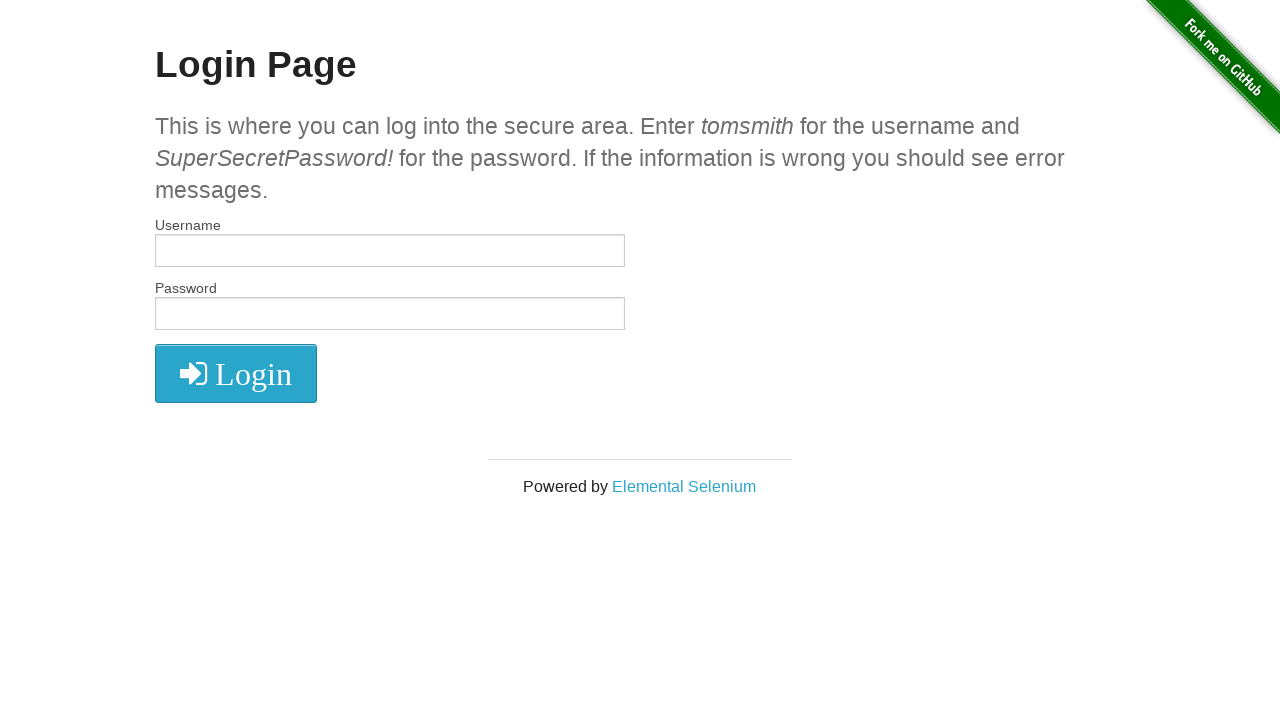

Filled username field with 'tomsmith' on #username
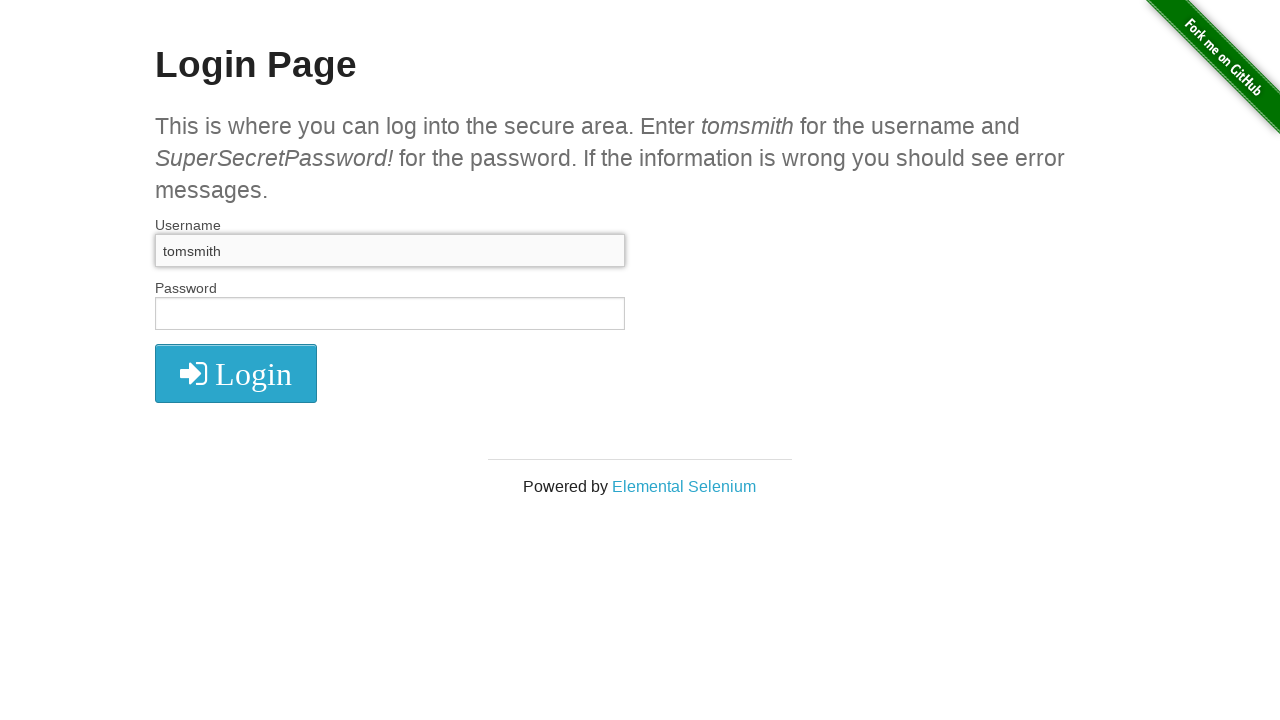

Filled password field with 'SuperSecretPassword!' on #password
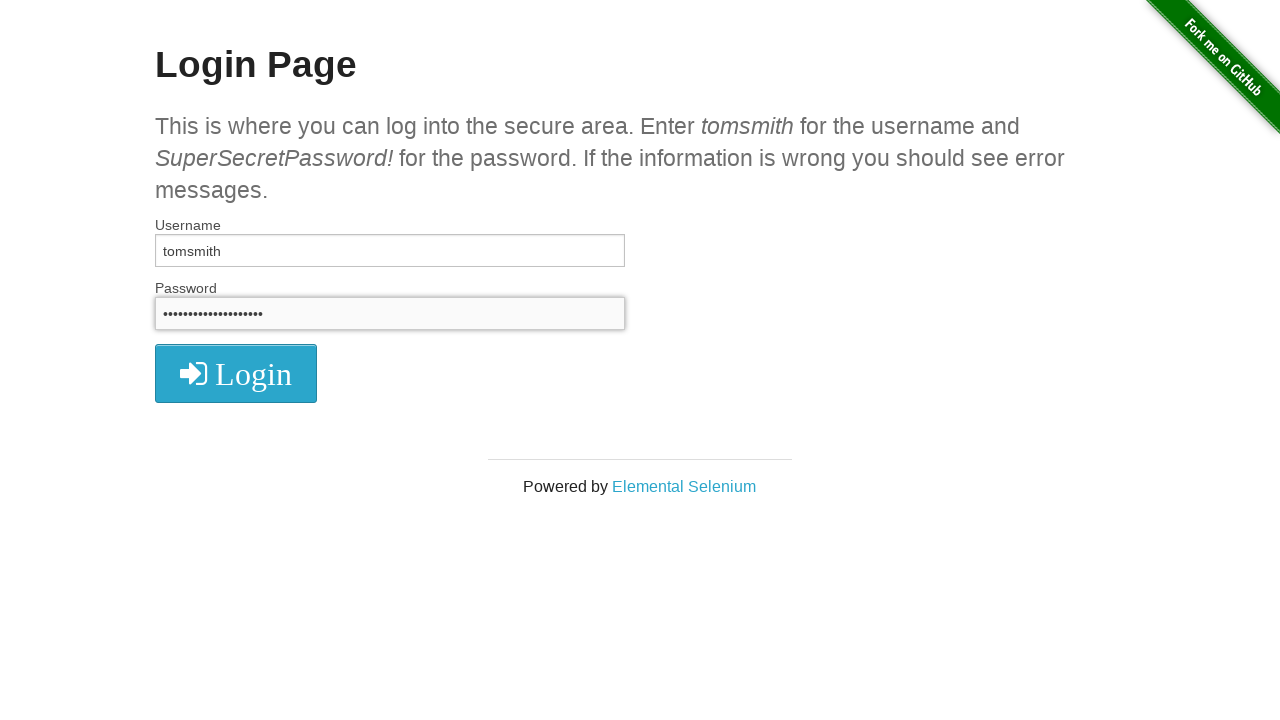

Clicked login button at (236, 373) on .radius
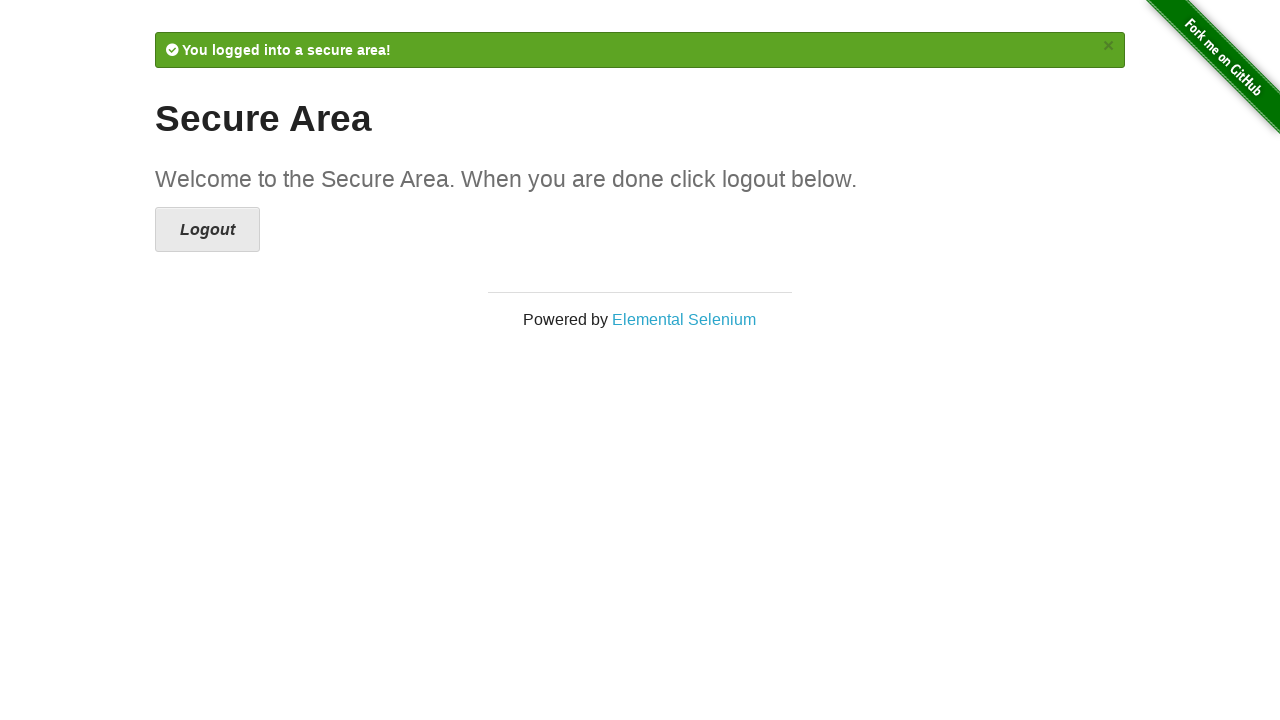

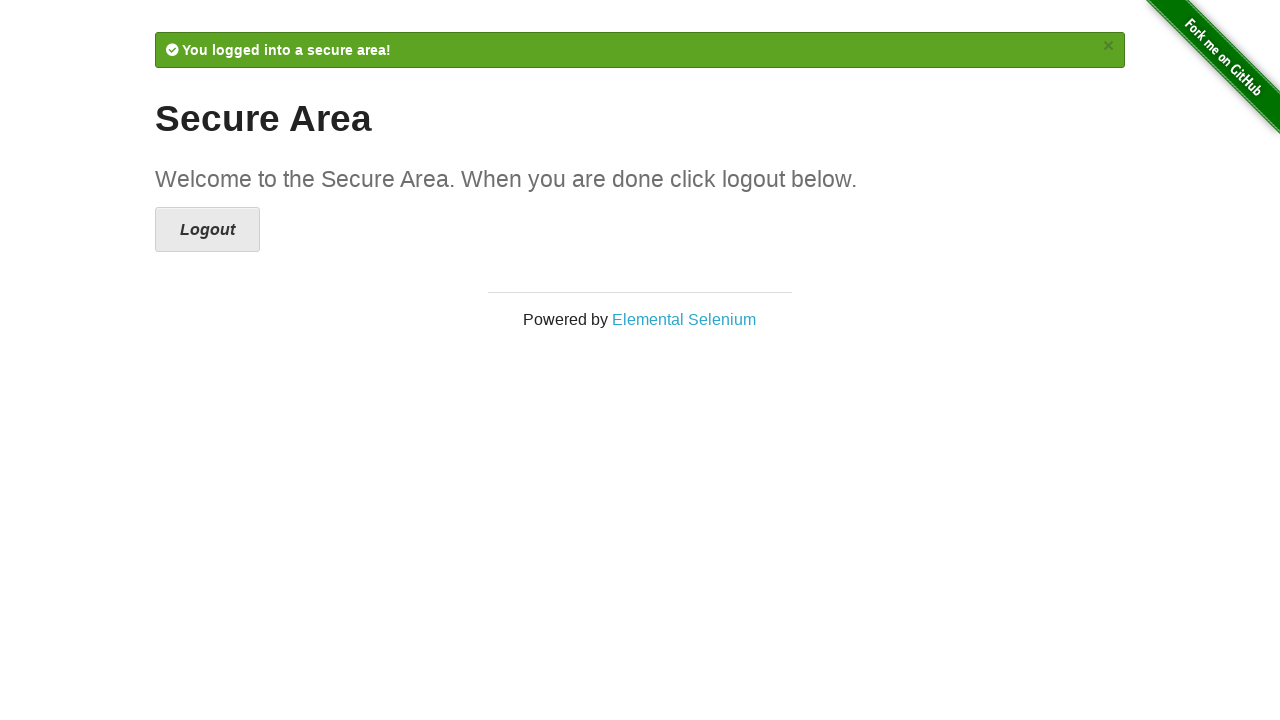